Tests clicking on the firstname input field on a forms page

Starting URL: https://letcode.in/forms

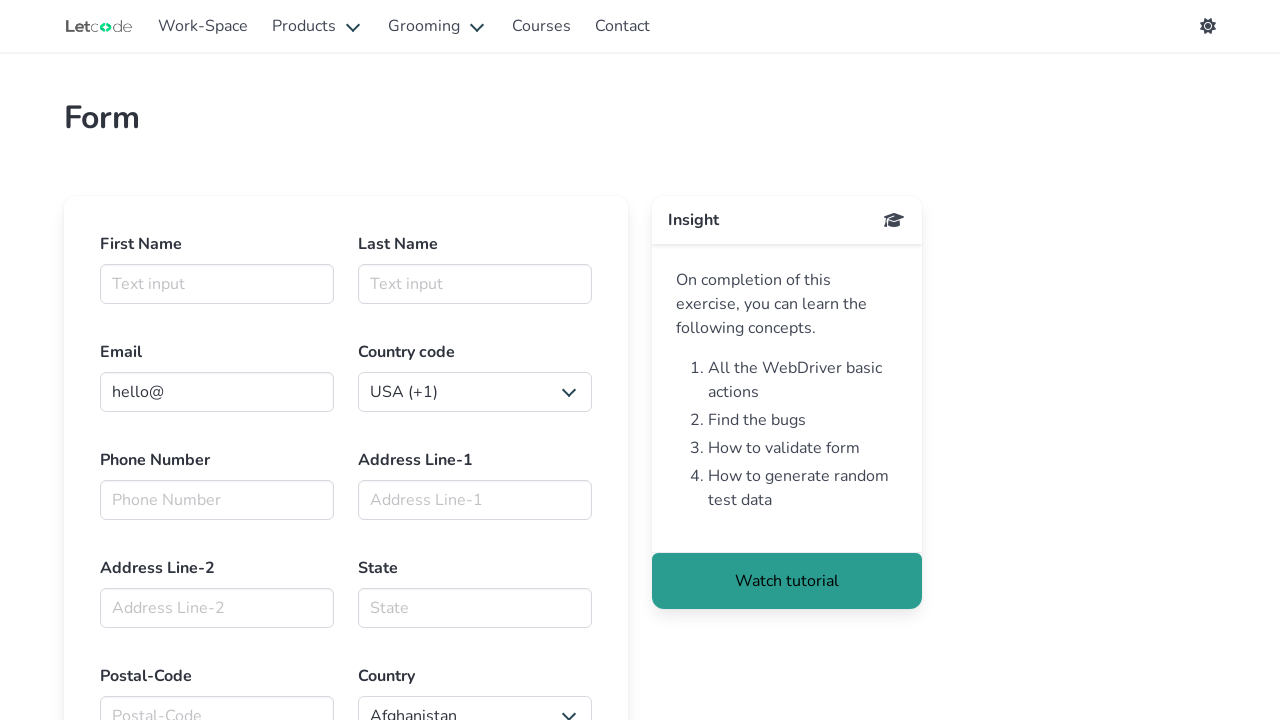

Navigated to forms page at https://letcode.in/forms
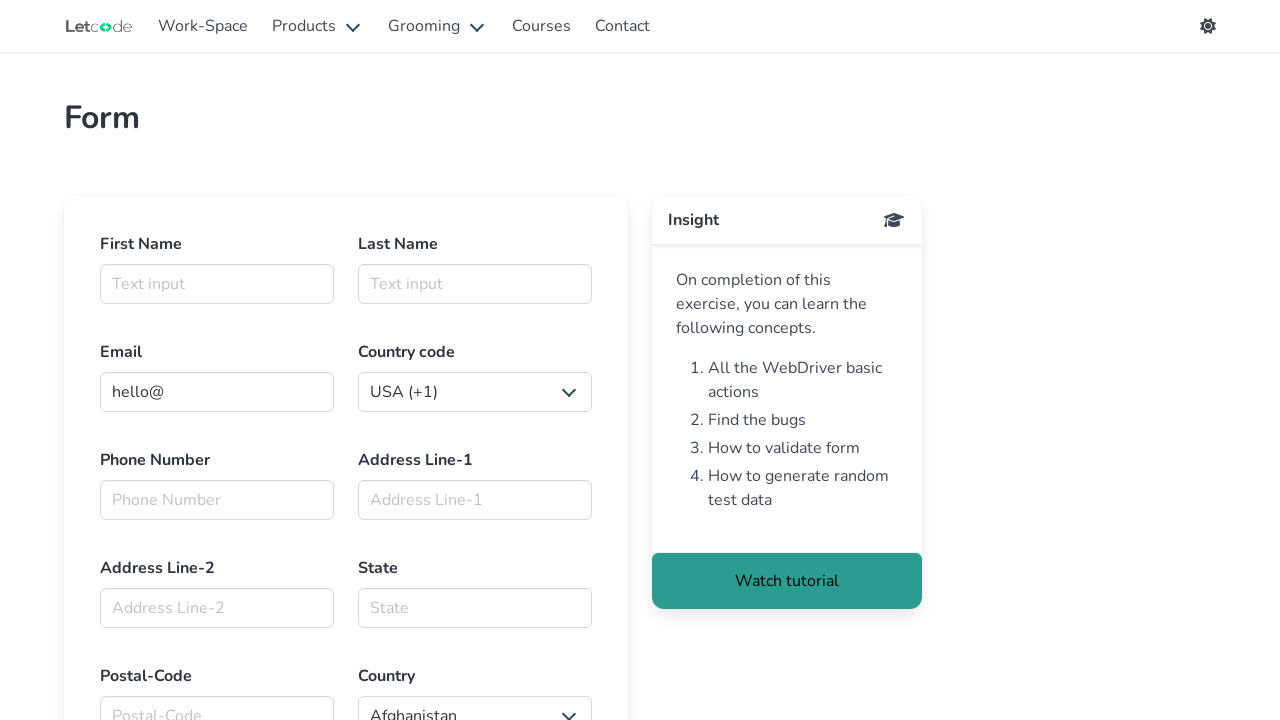

Clicked on the firstname input field at (217, 284) on #firstname
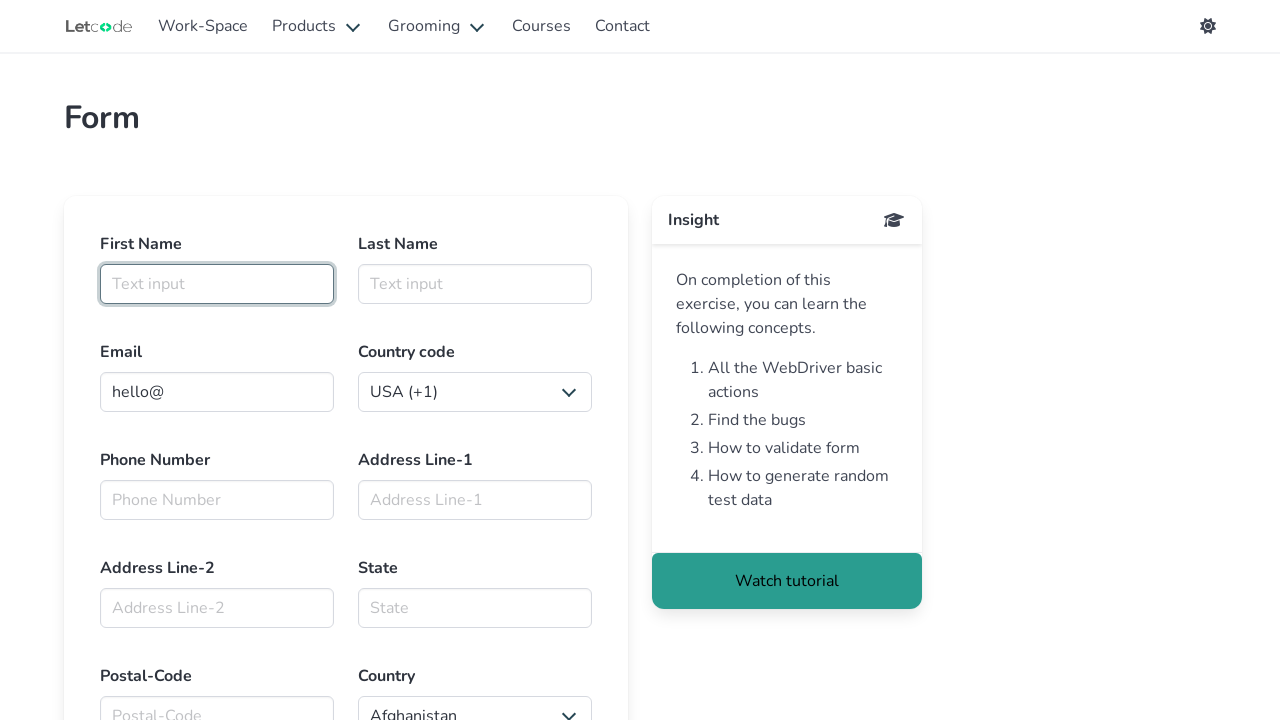

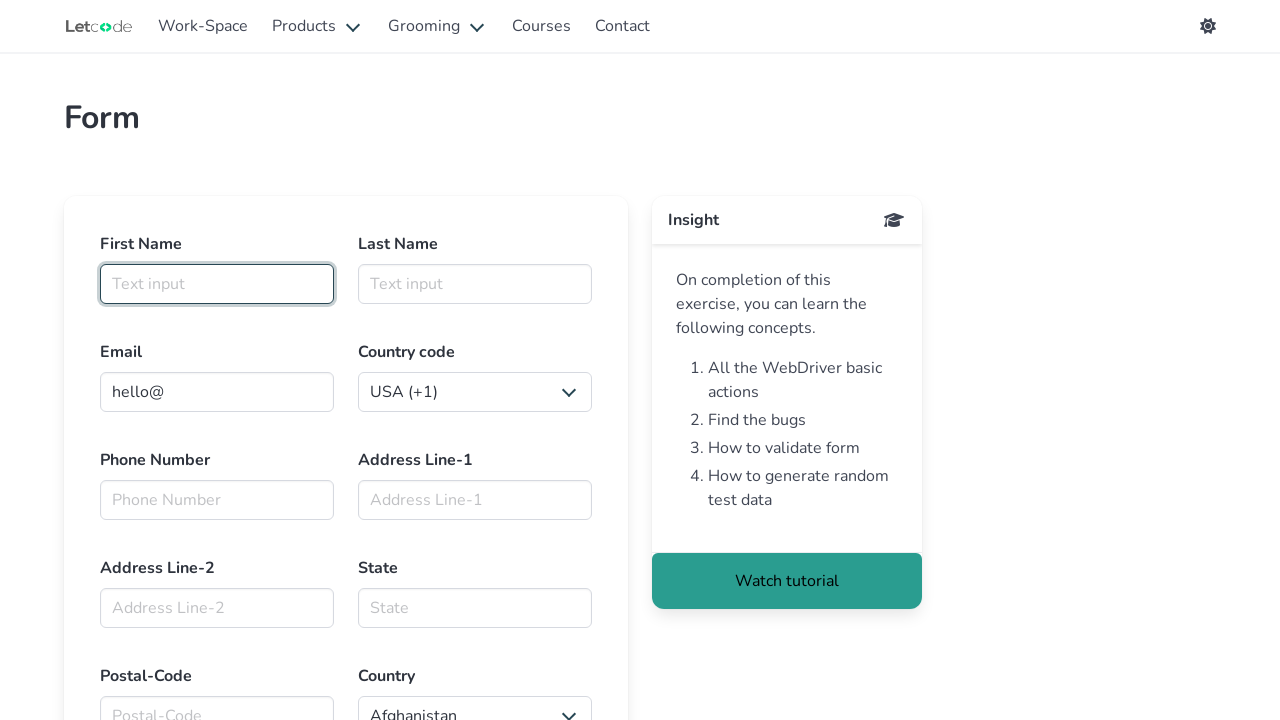